Tests checkbox element states by checking Apple checkbox, then conditionally checking Microsoft or Tesla based on Apple's checked state

Starting URL: https://techglobal-training.com/frontend

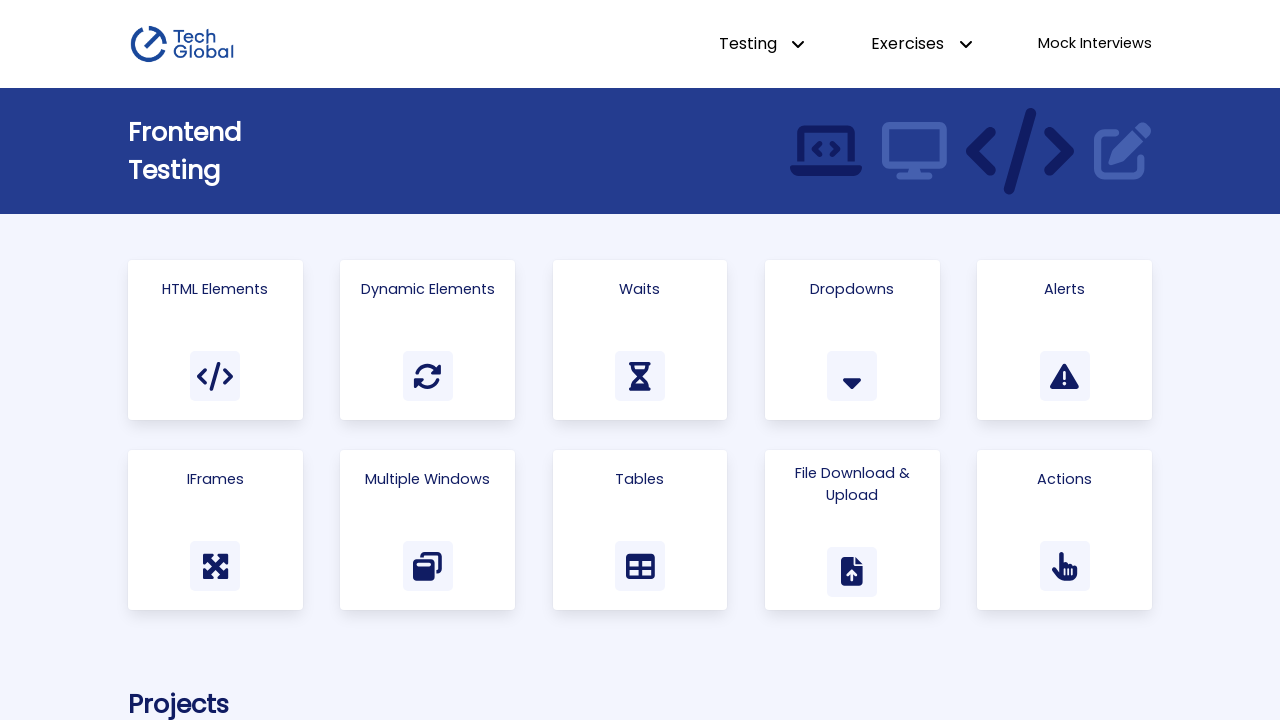

Clicked on 'HTML Elements' link at (215, 340) on a:has-text('HTML Elements')
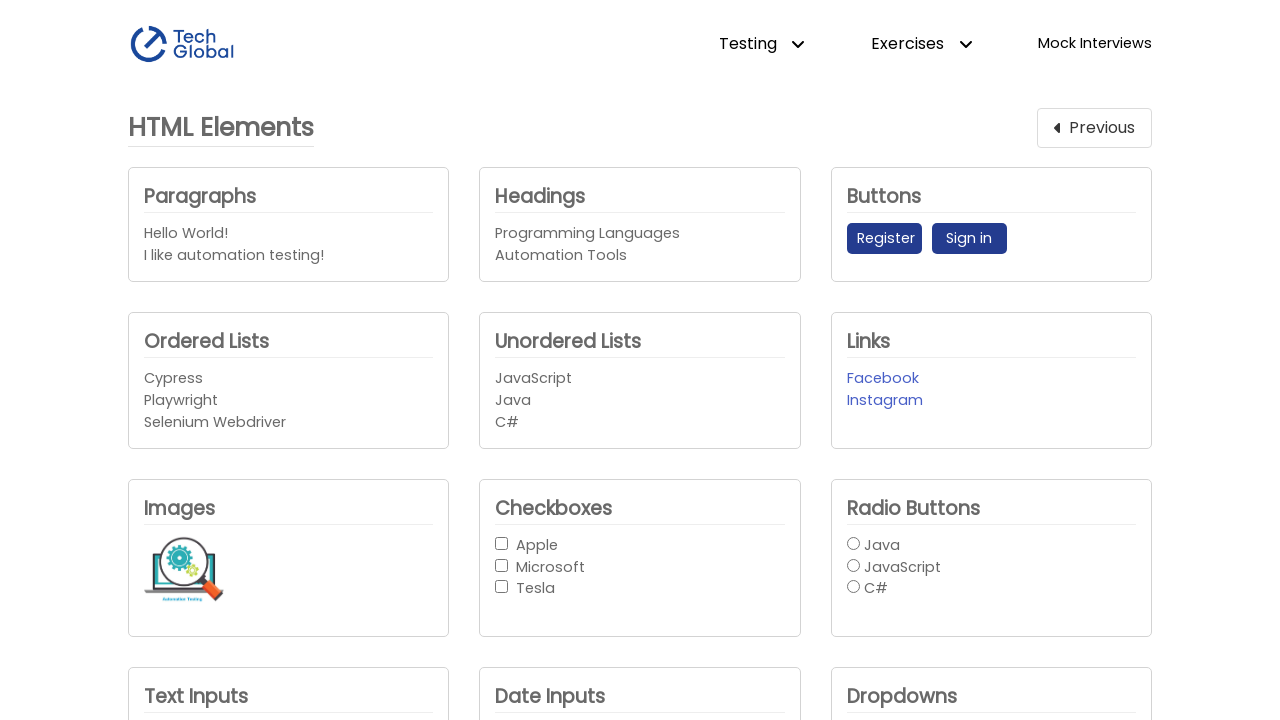

Waited for checkboxes to load
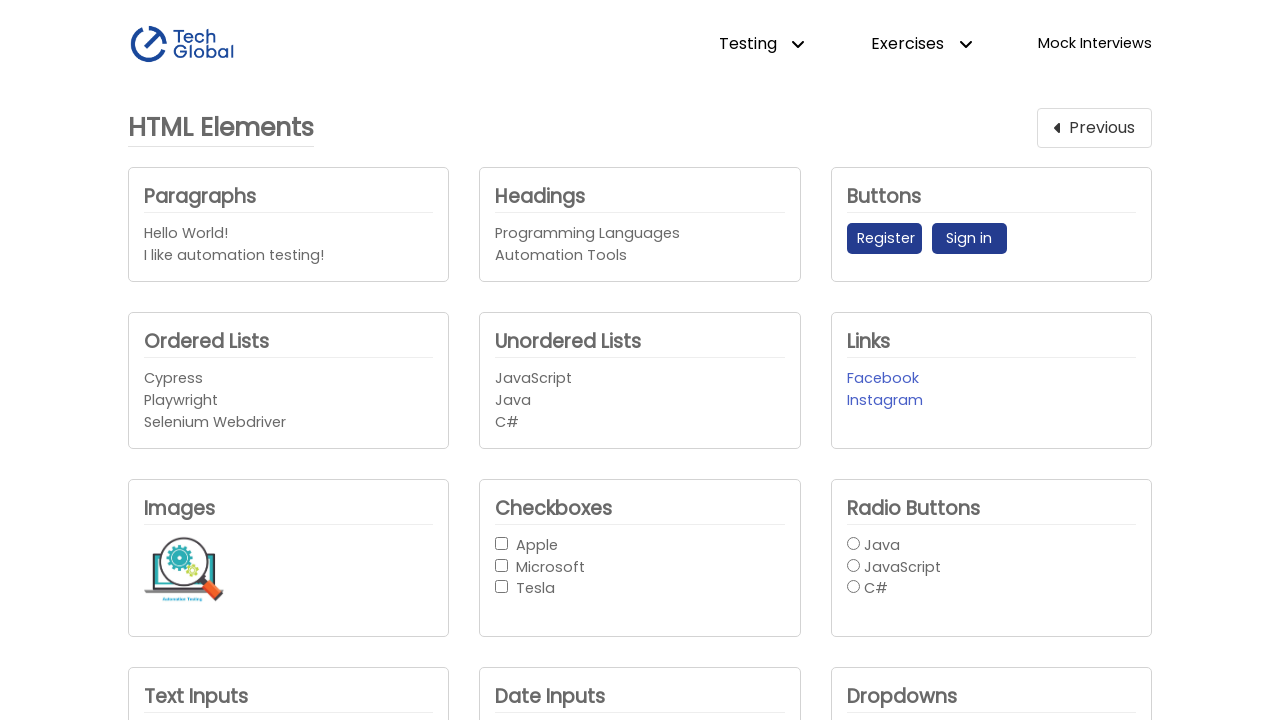

Located Apple checkbox element
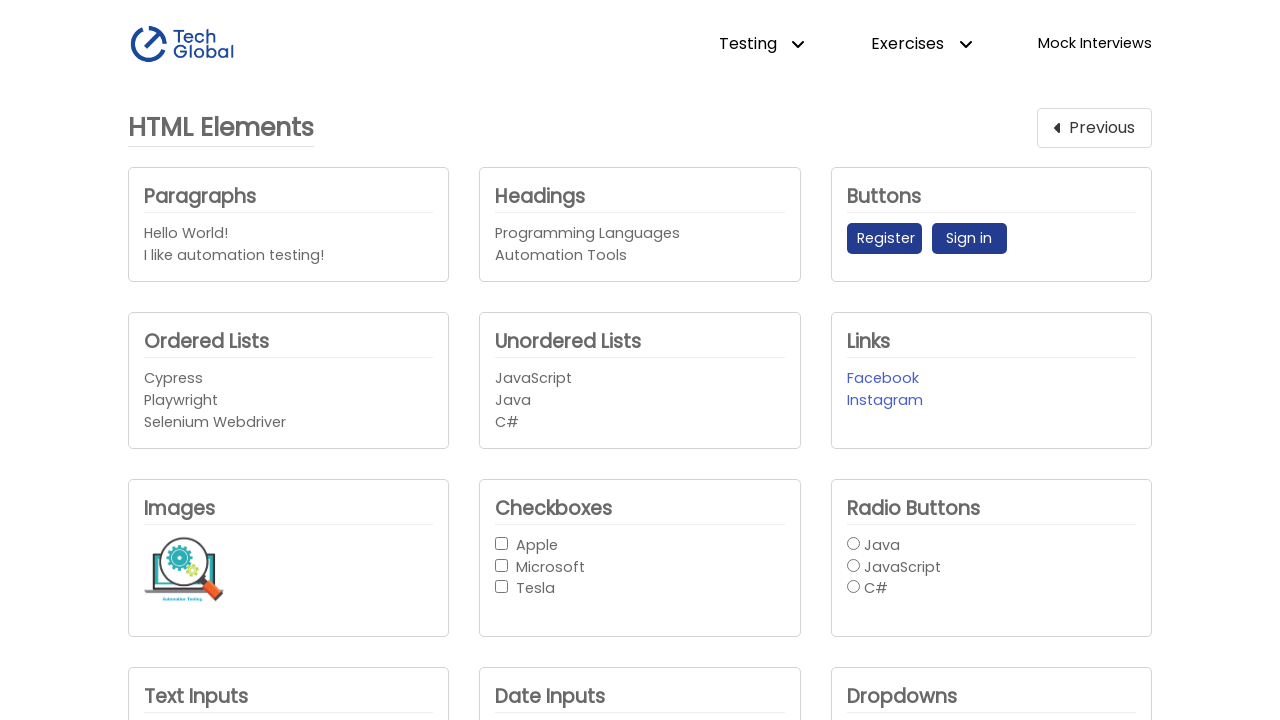

Located Microsoft checkbox element
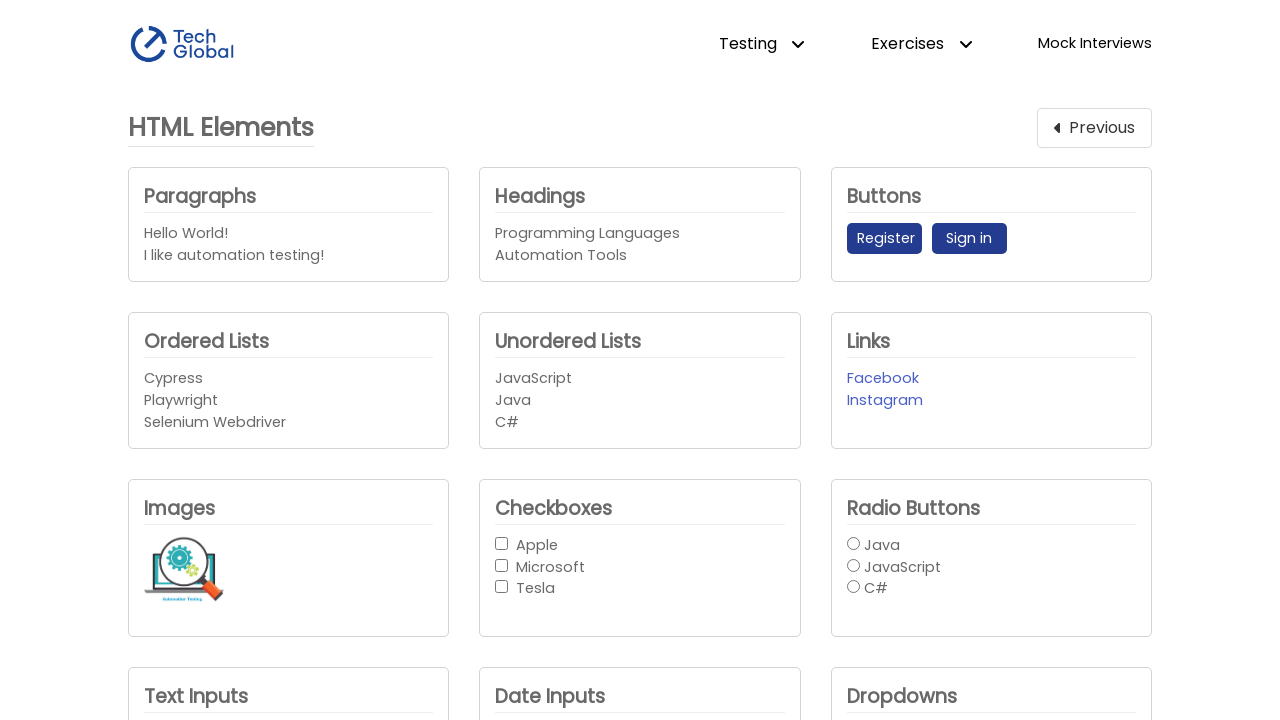

Located Tesla checkbox element
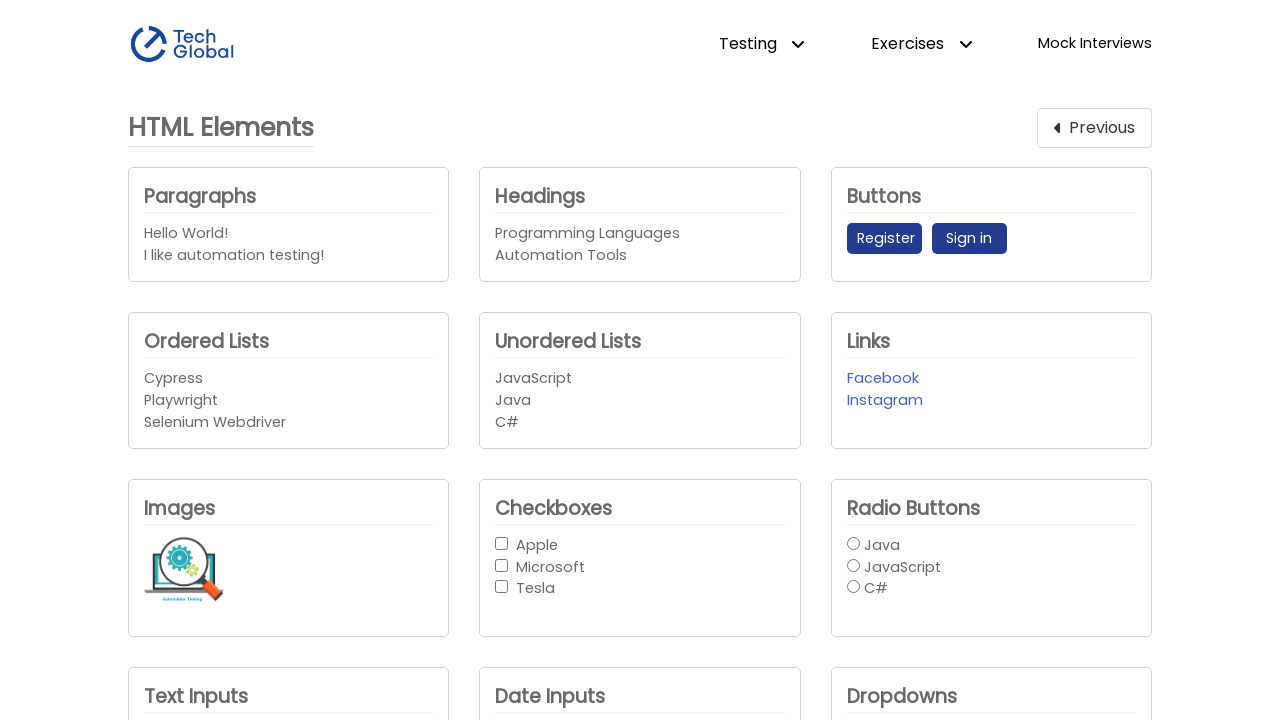

Checked Apple checkbox at (502, 543) on internal:role=checkbox[name="Apple"i]
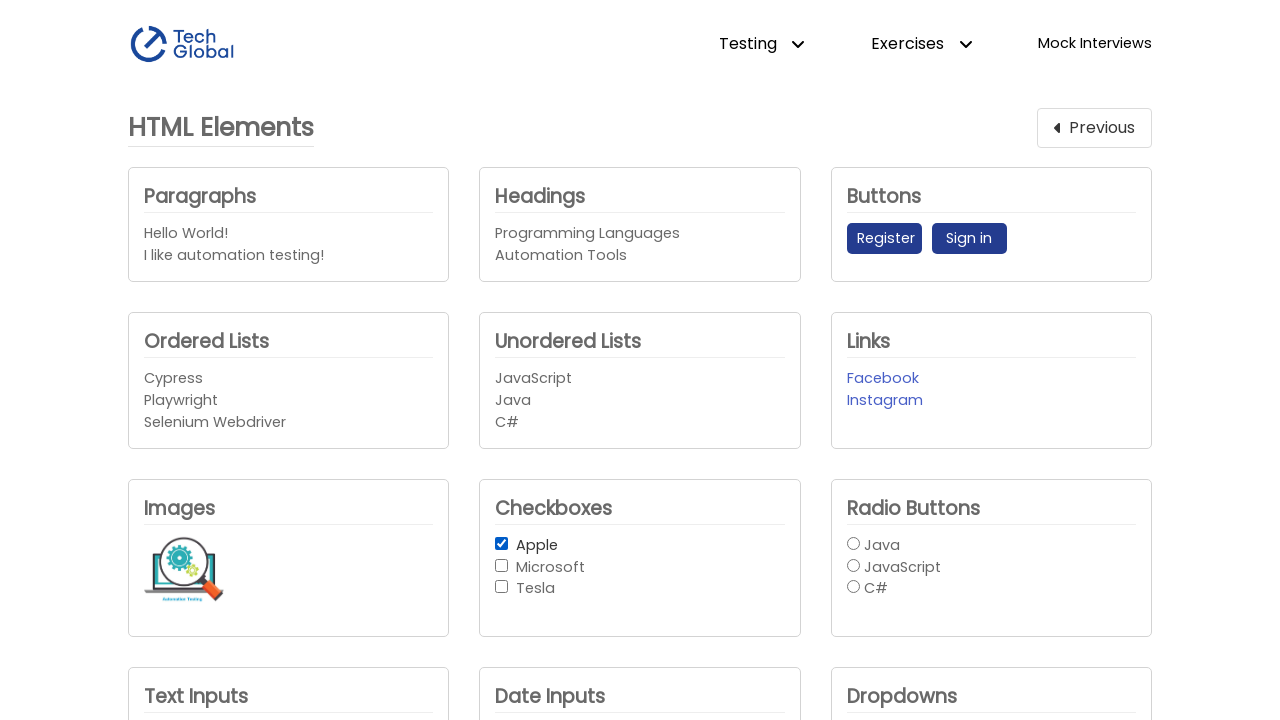

Verified Apple checkbox state: checked
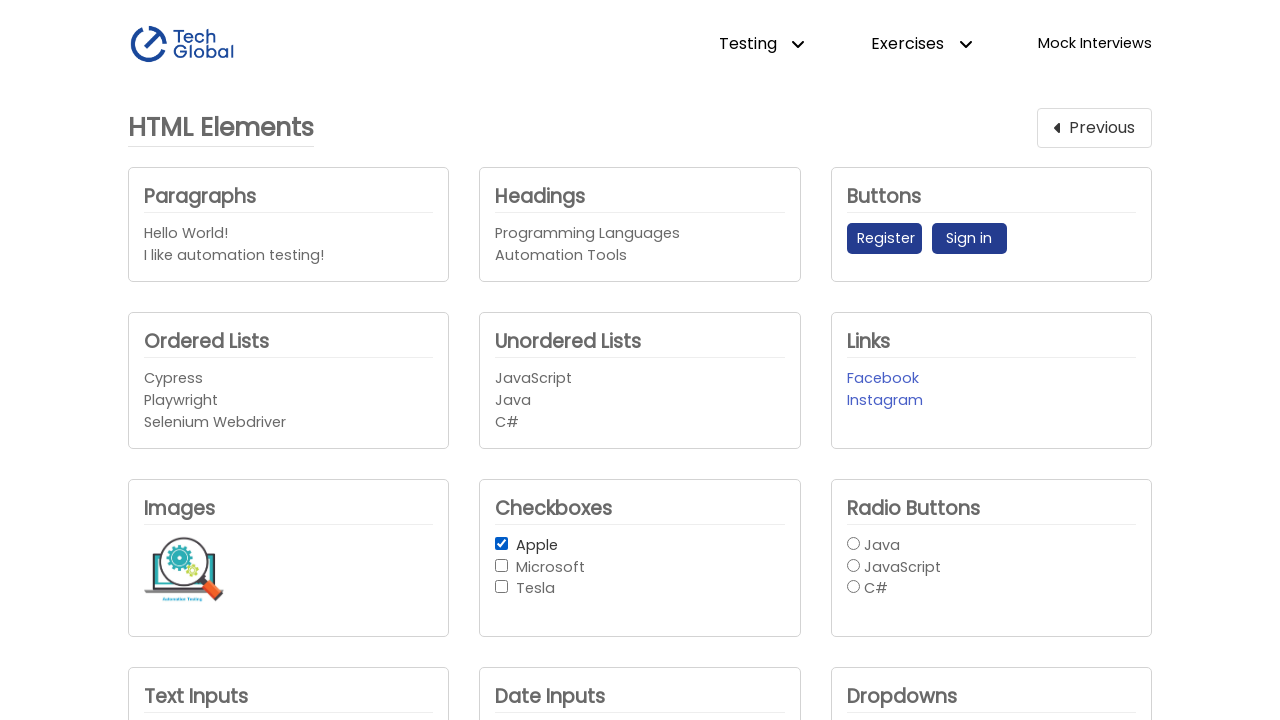

Checked Microsoft checkbox (Apple was checked) at (502, 565) on internal:role=checkbox[name="Microsoft"i]
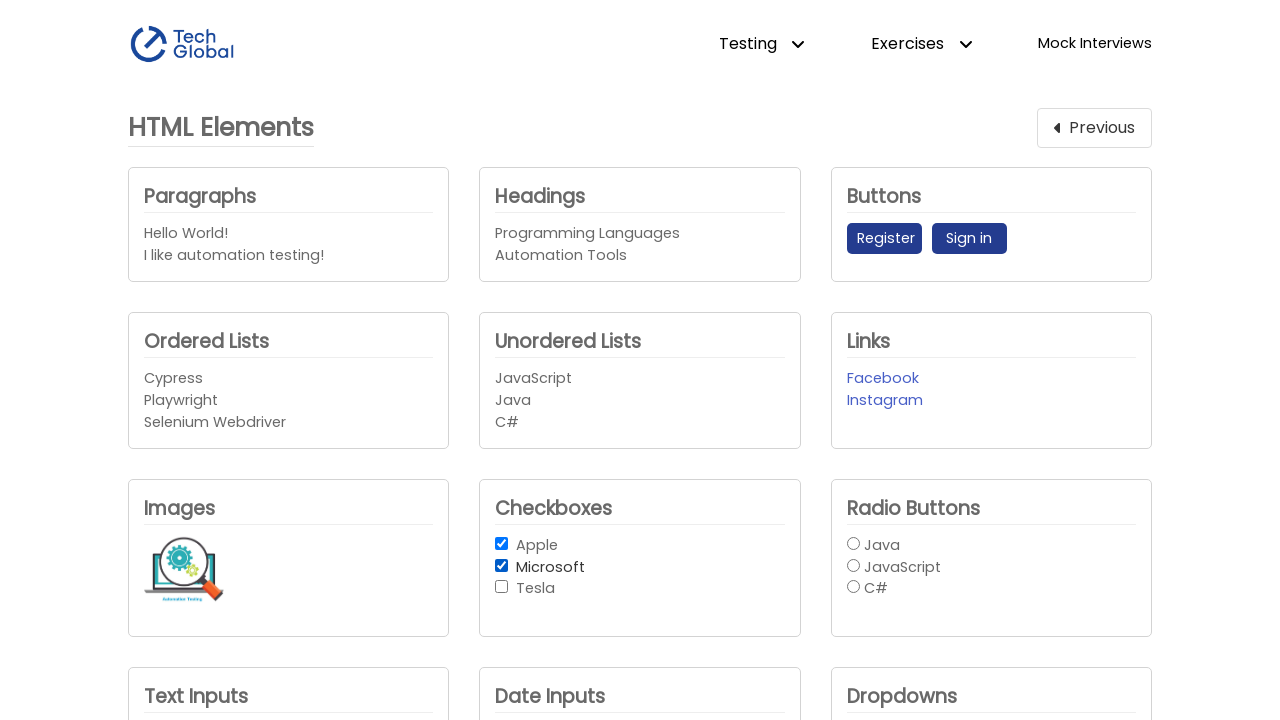

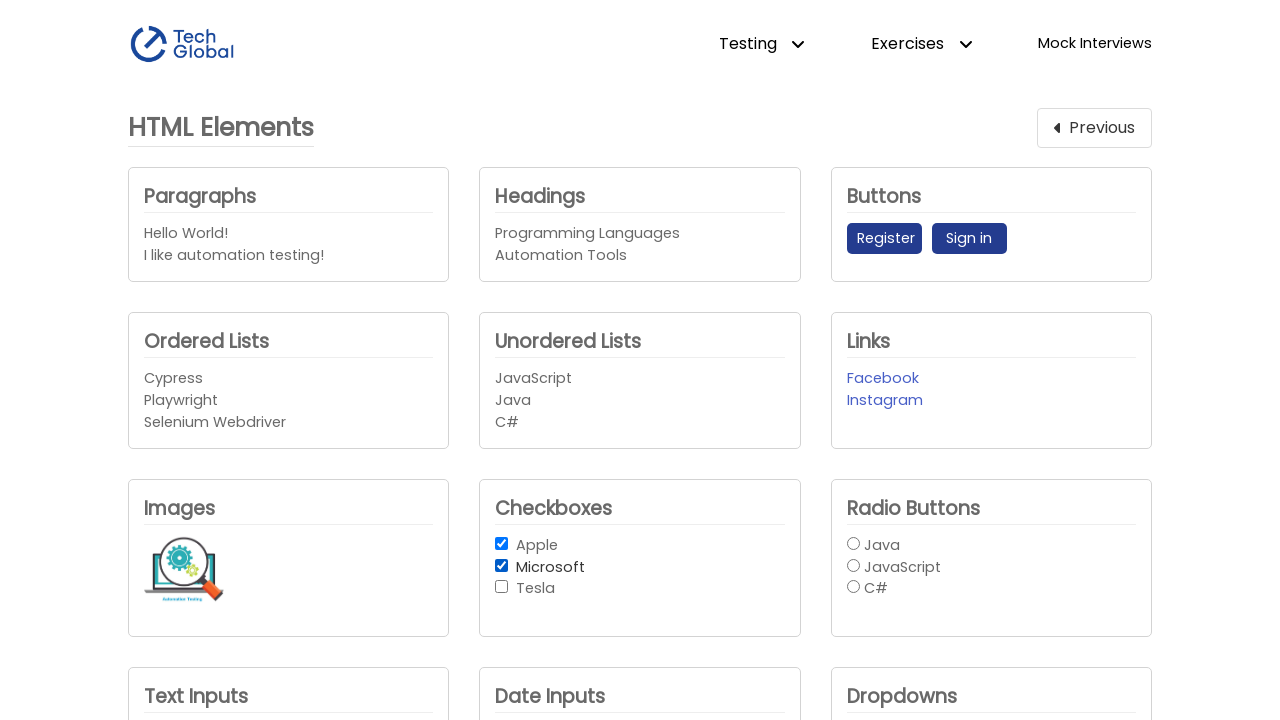